Tests keyboard interaction and scrolling on an automation practice page by entering text with shift key held down and scrolling to bottom of page

Starting URL: https://rahulshettyacademy.com/AutomationPractice/

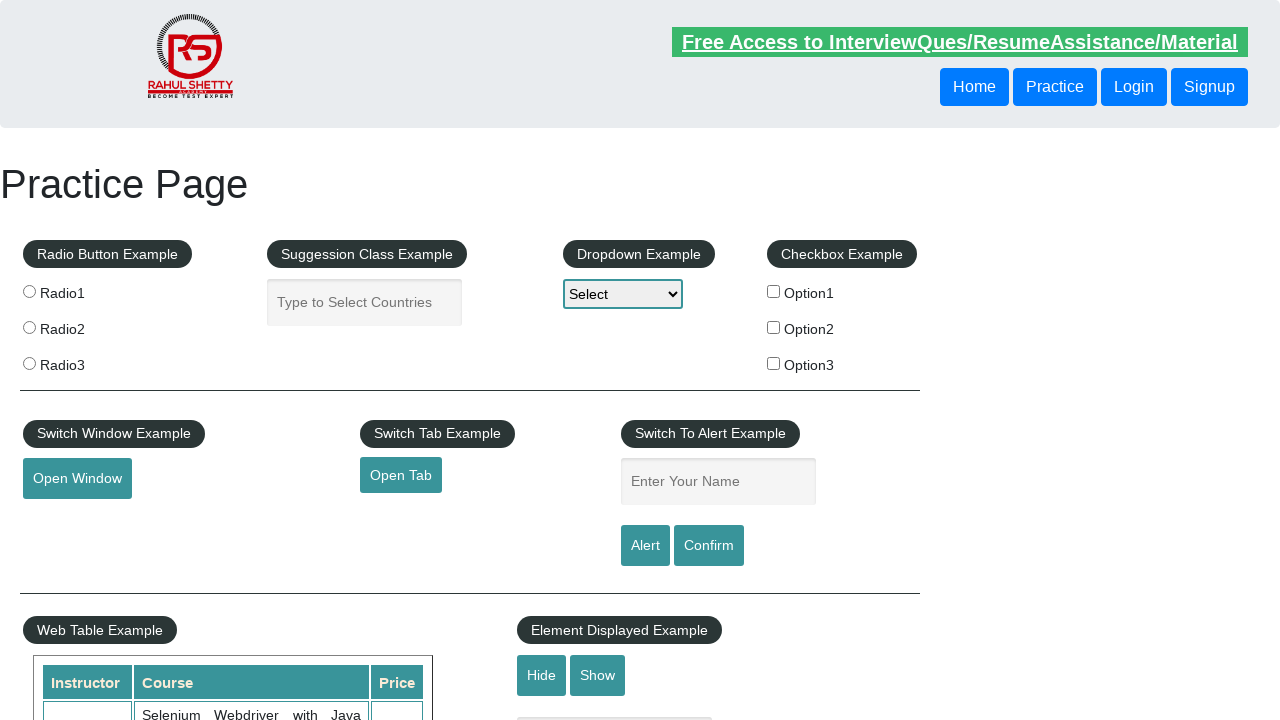

Located the name input field
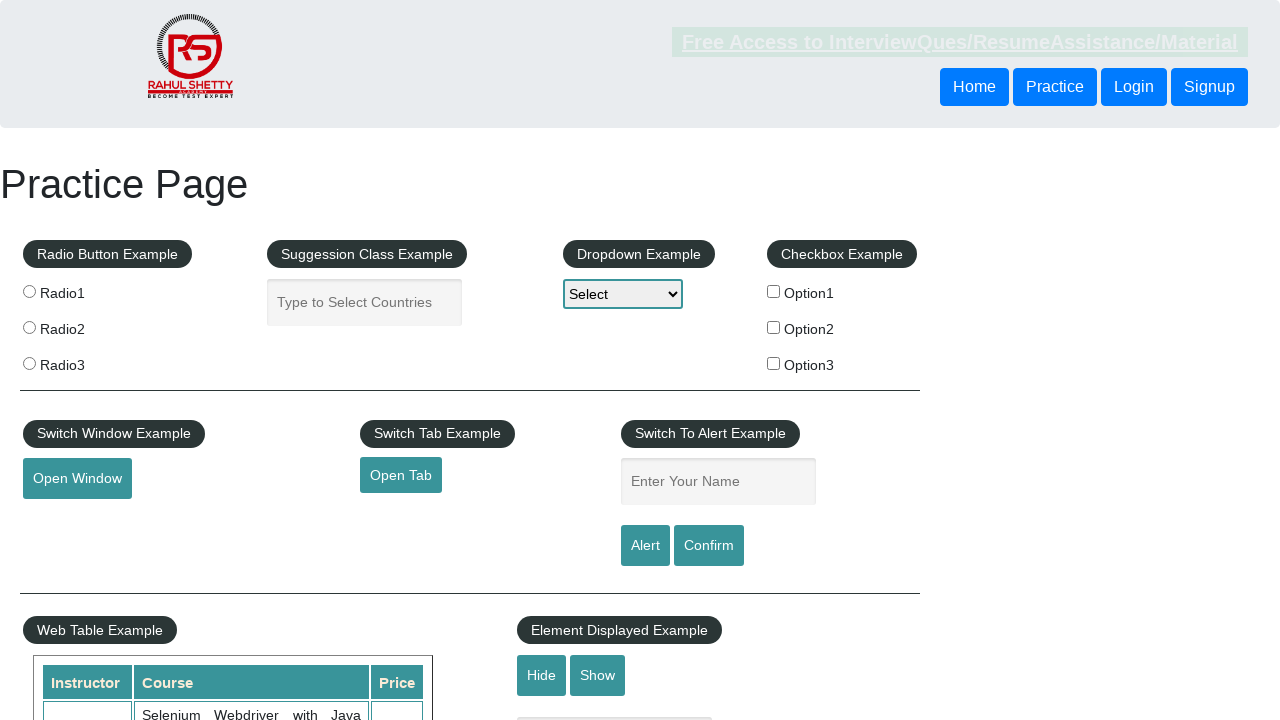

Clicked on the name input field at (718, 482) on #name
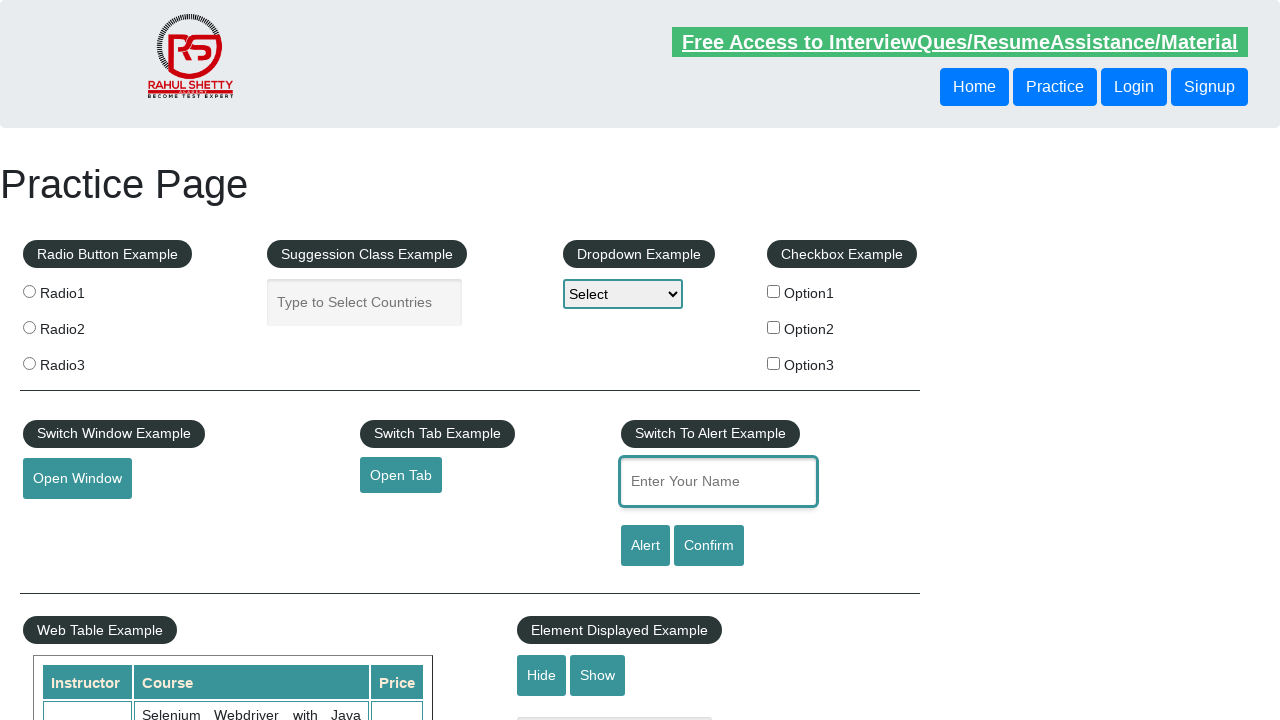

Pressed Shift key down
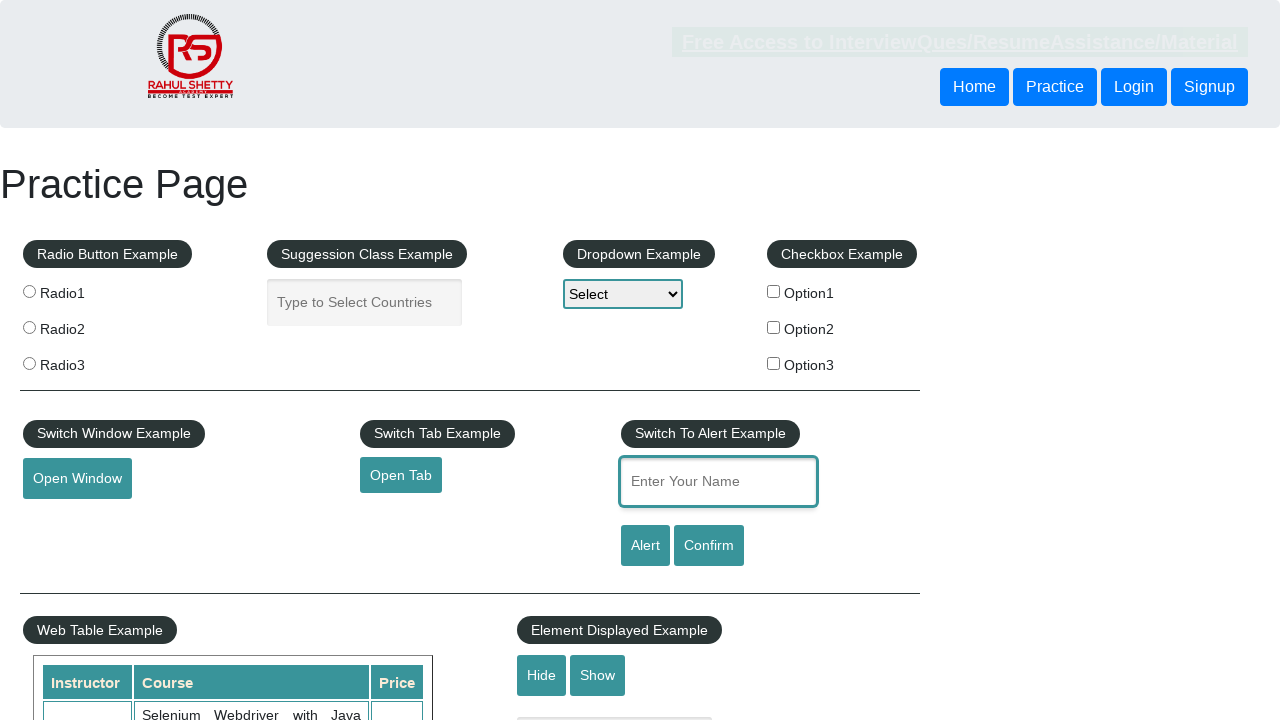

Typed 'anshul' with Shift key held down (uppercase)
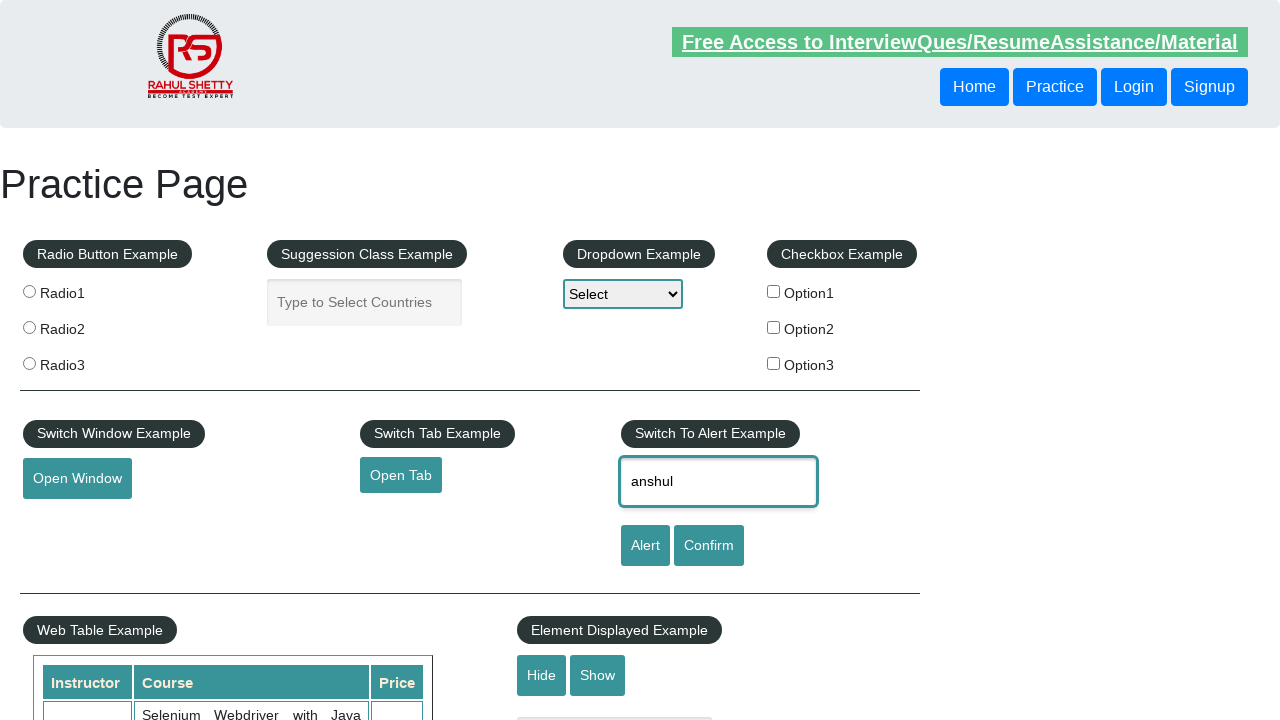

Released Shift key
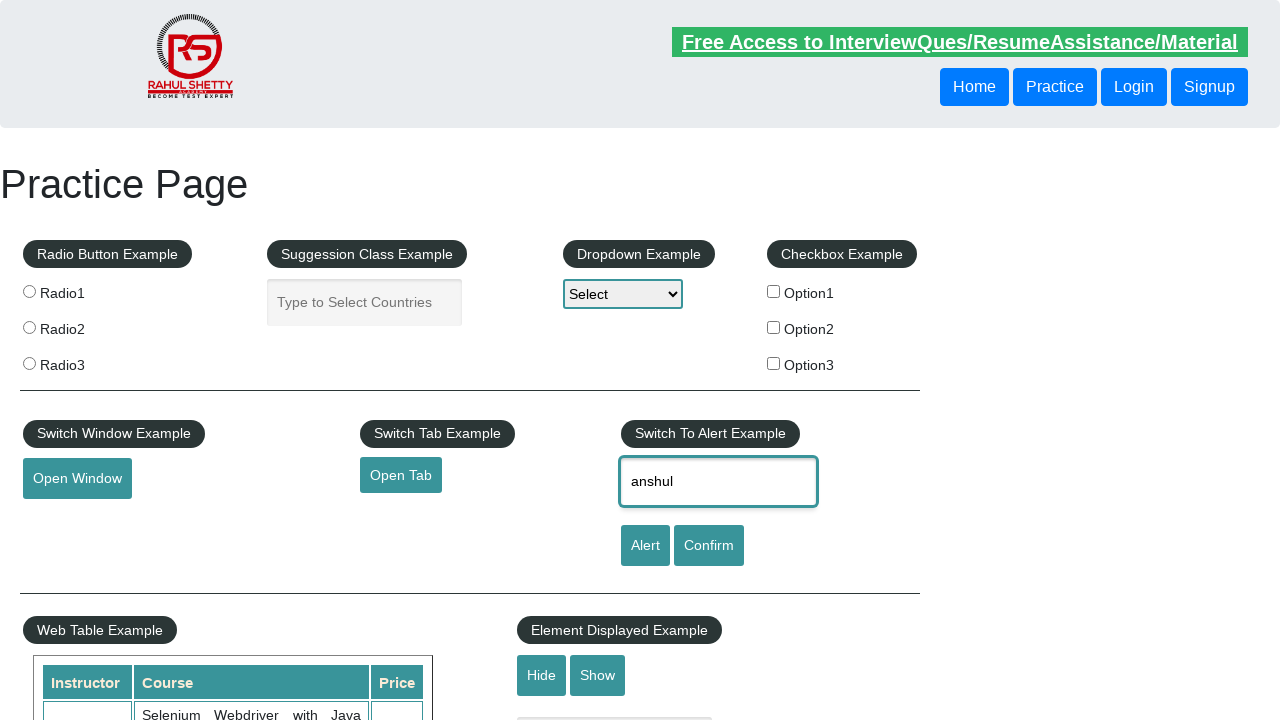

Scrolled page to bottom (2100px)
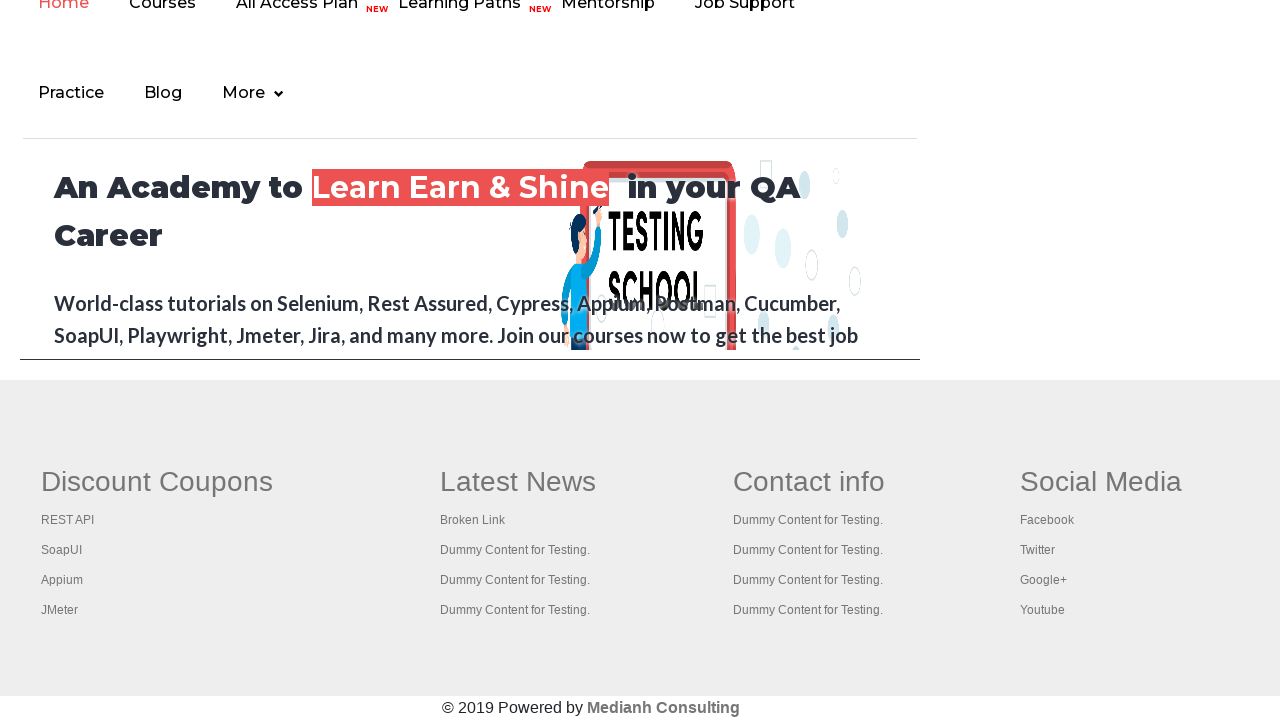

Footer section became visible
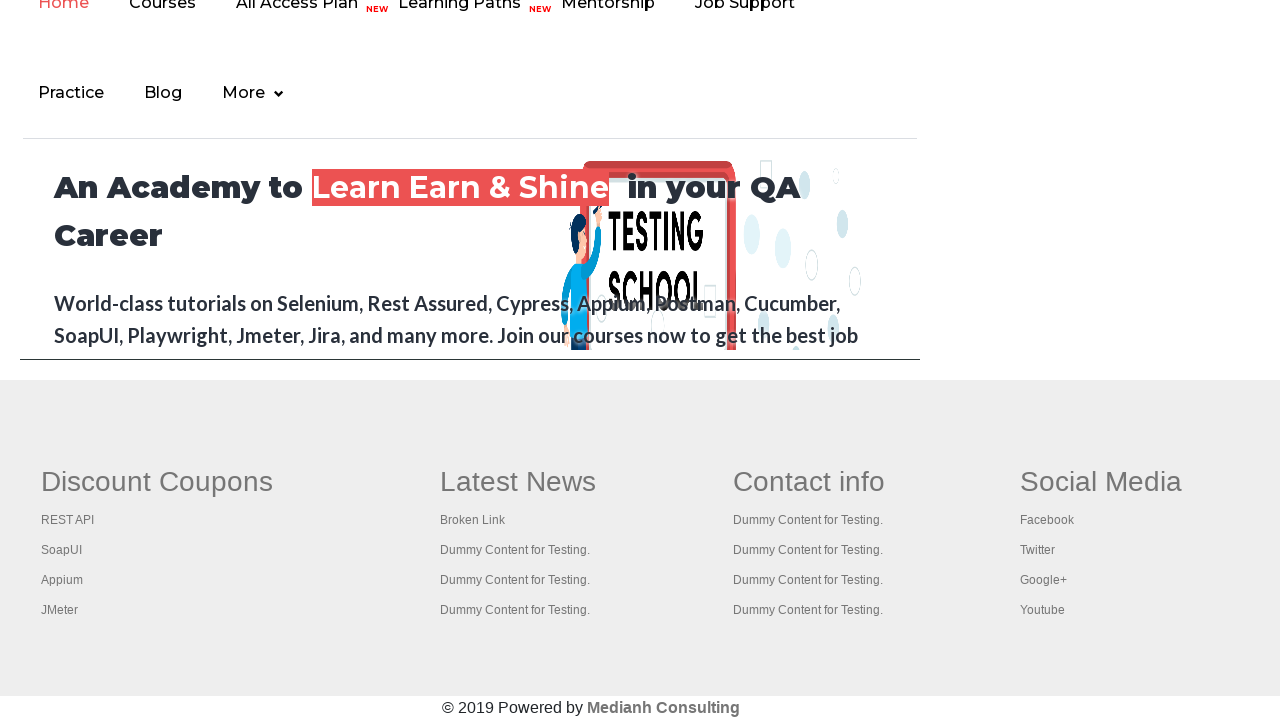

Clicked on the third list item in footer at (157, 550) on #gf-BIG li.gf-li >> nth=2
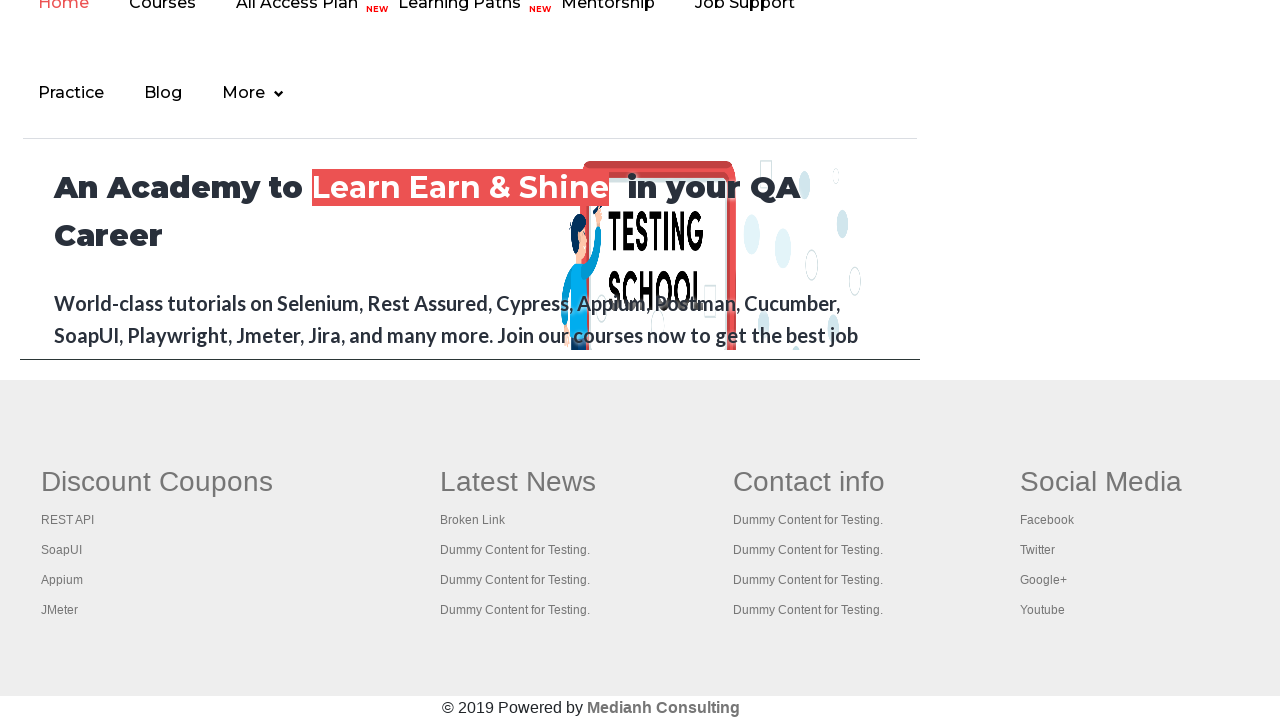

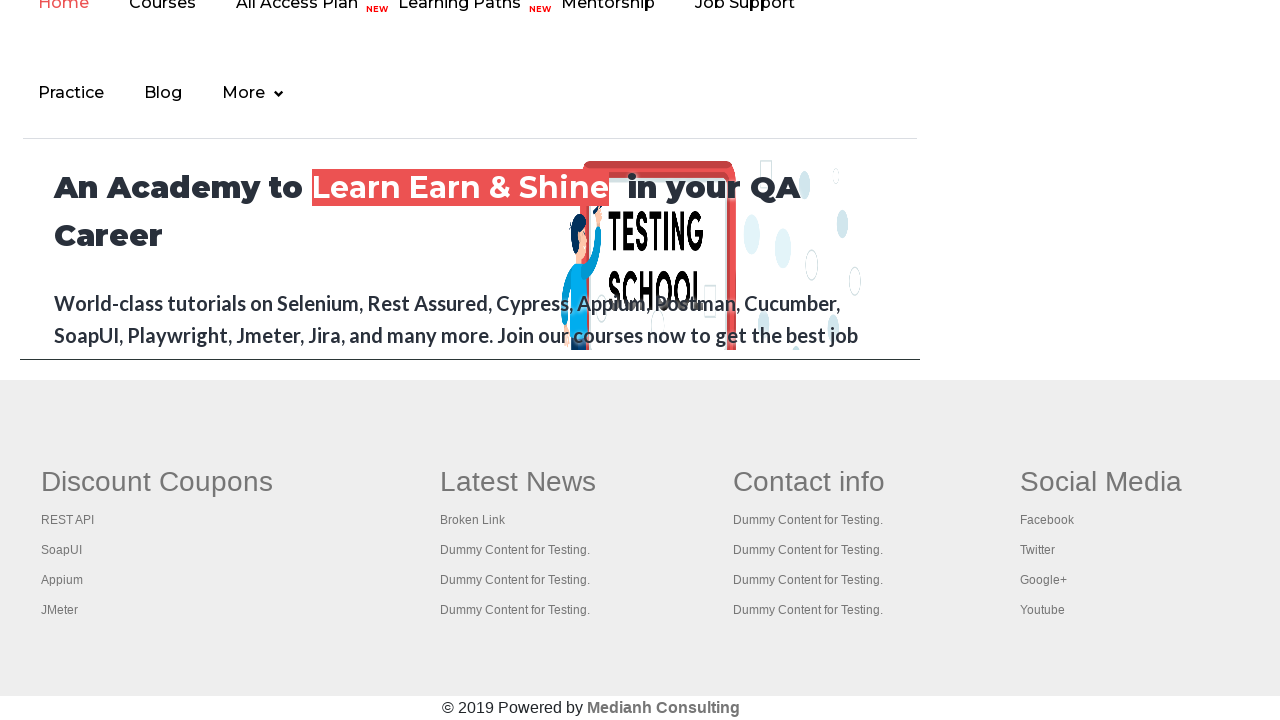